Tests TJ Maxx website navigation by clicking on a category, handling a popup, and navigating to the new arrivals page

Starting URL: https://tjmaxx.tjx.com/store/index.jsp

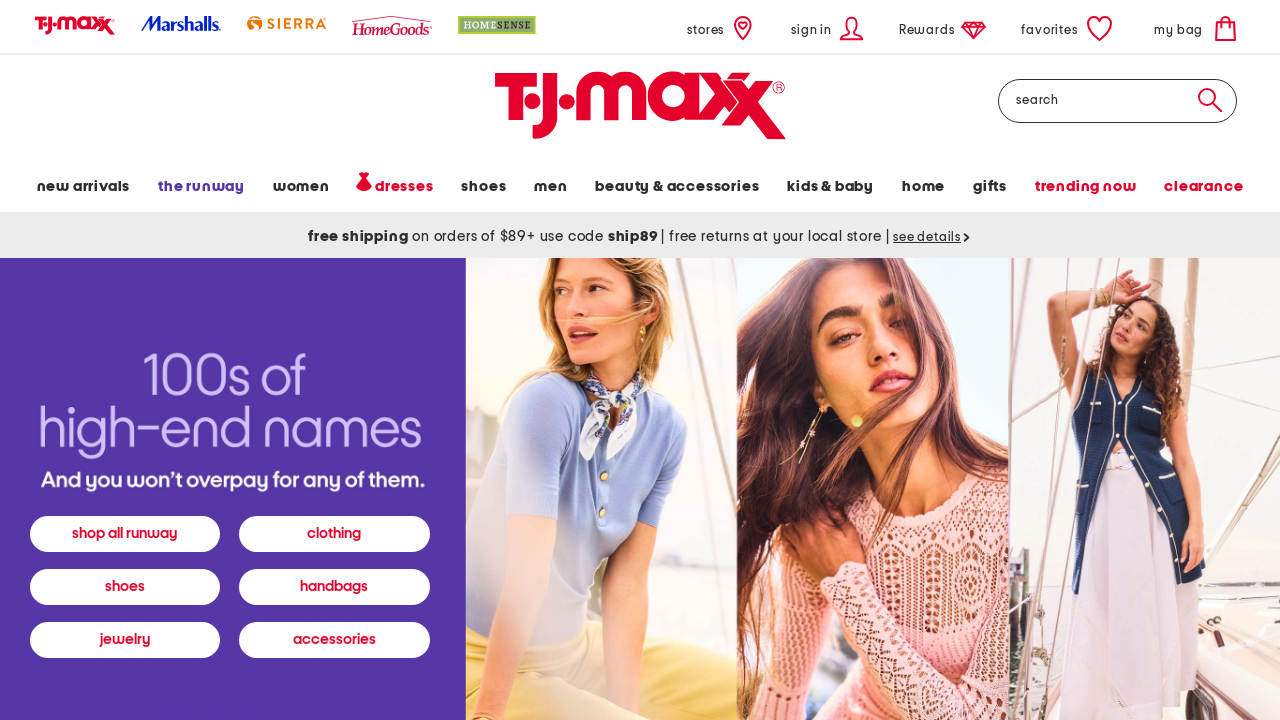

Clicked on category menu item at (83, 189) on #usmm-tl-cat240003
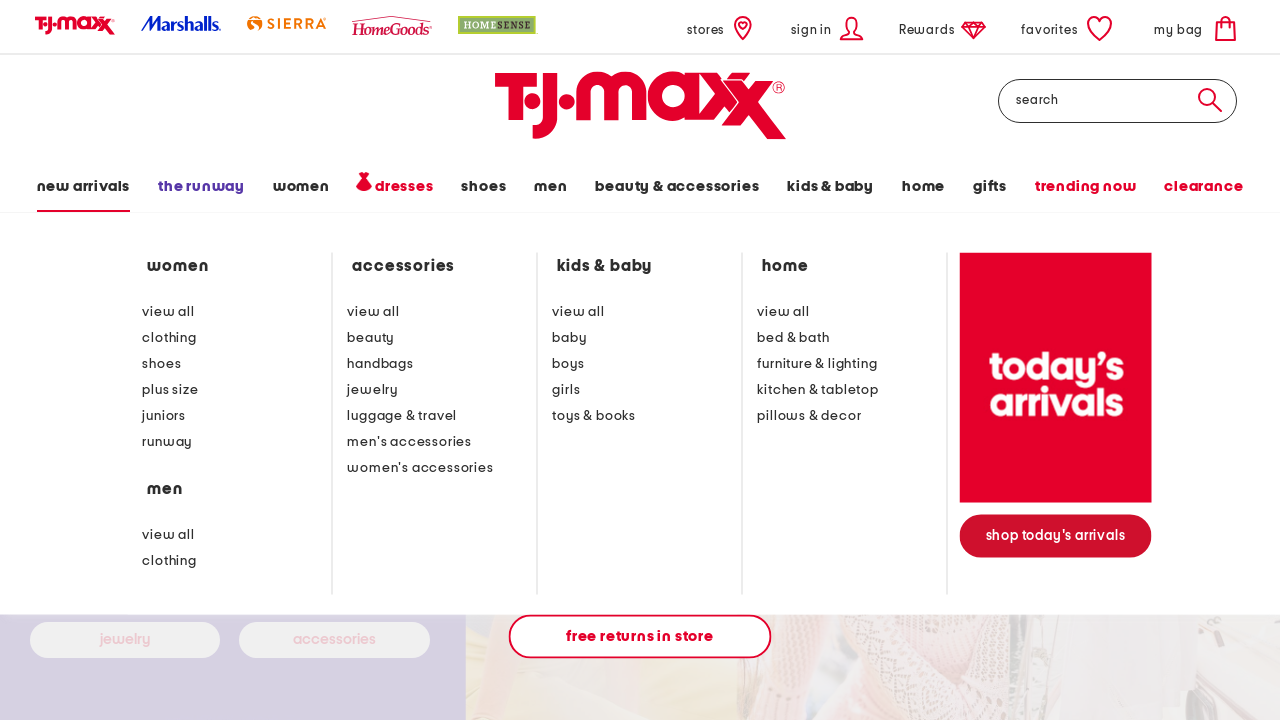

Popup/modal not present, continuing on //div[@id='bx-element-1971156-kDGwXbf']/button/span
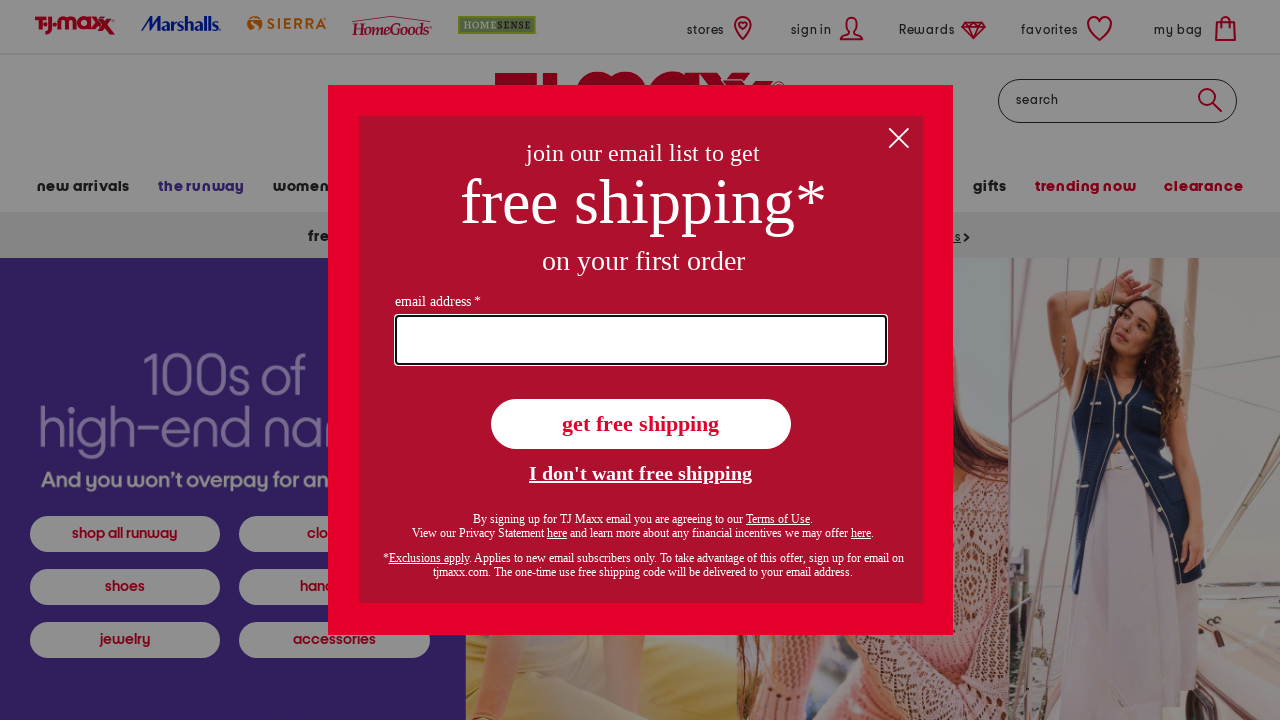

Navigated to new arrivals page
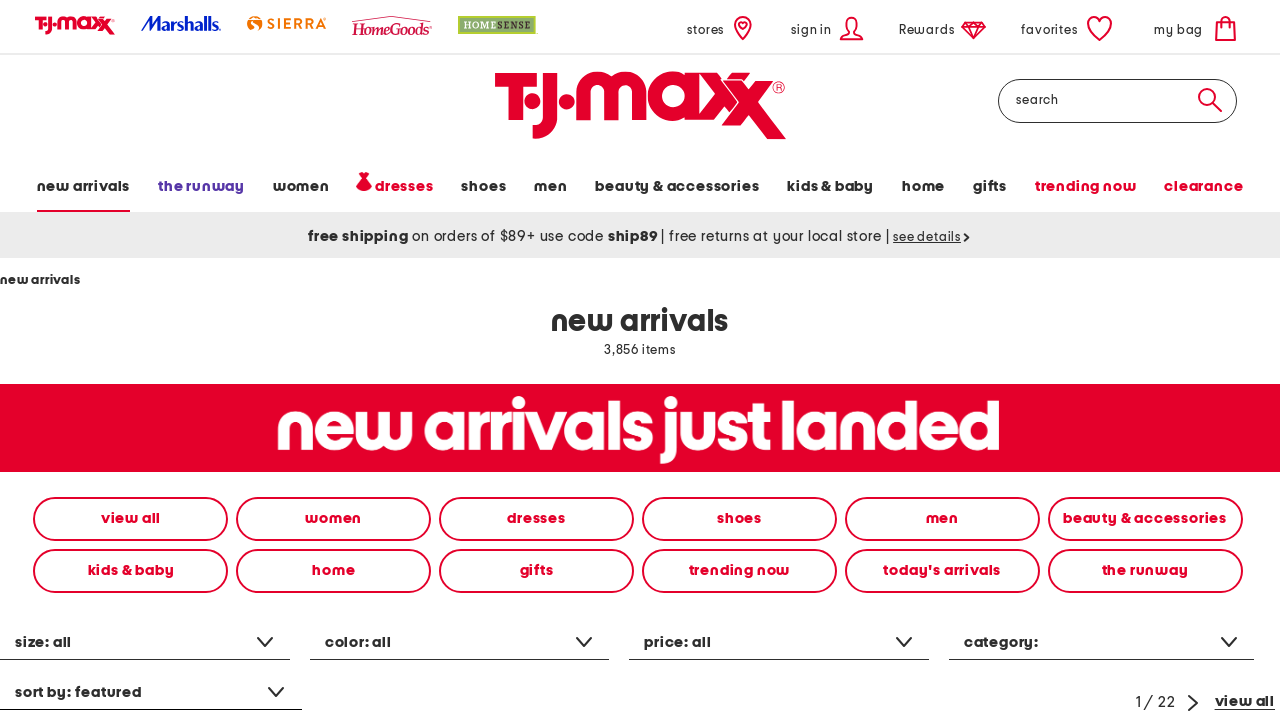

New arrivals page loaded and items are present
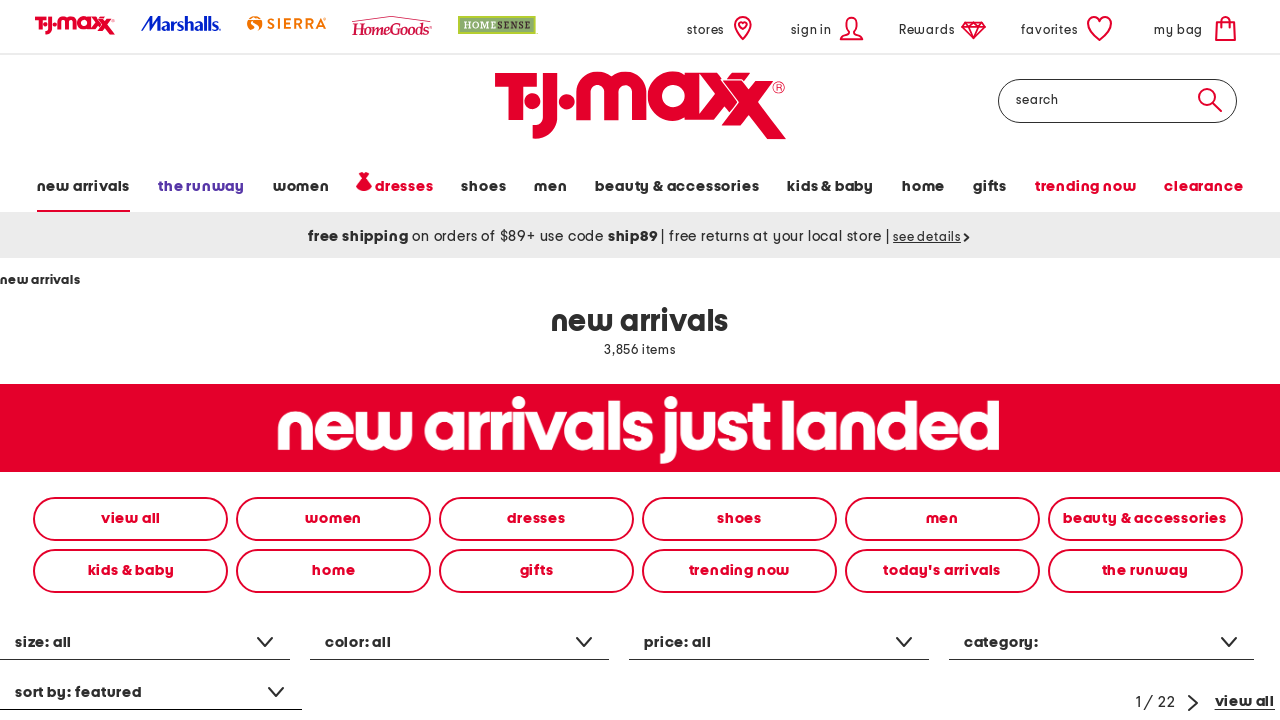

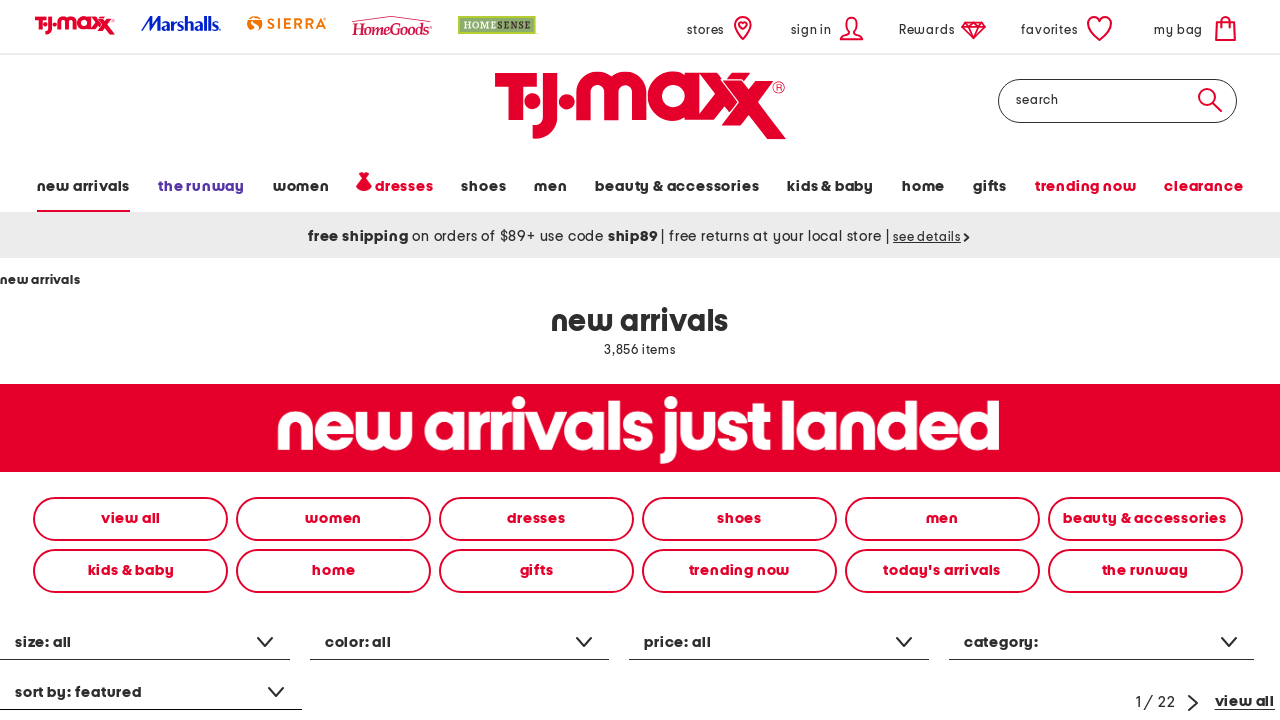